Navigates to Rahul Shetty Academy website, verifies the page loads, and waits briefly before completing.

Starting URL: https://rahulshettyacademy.com/

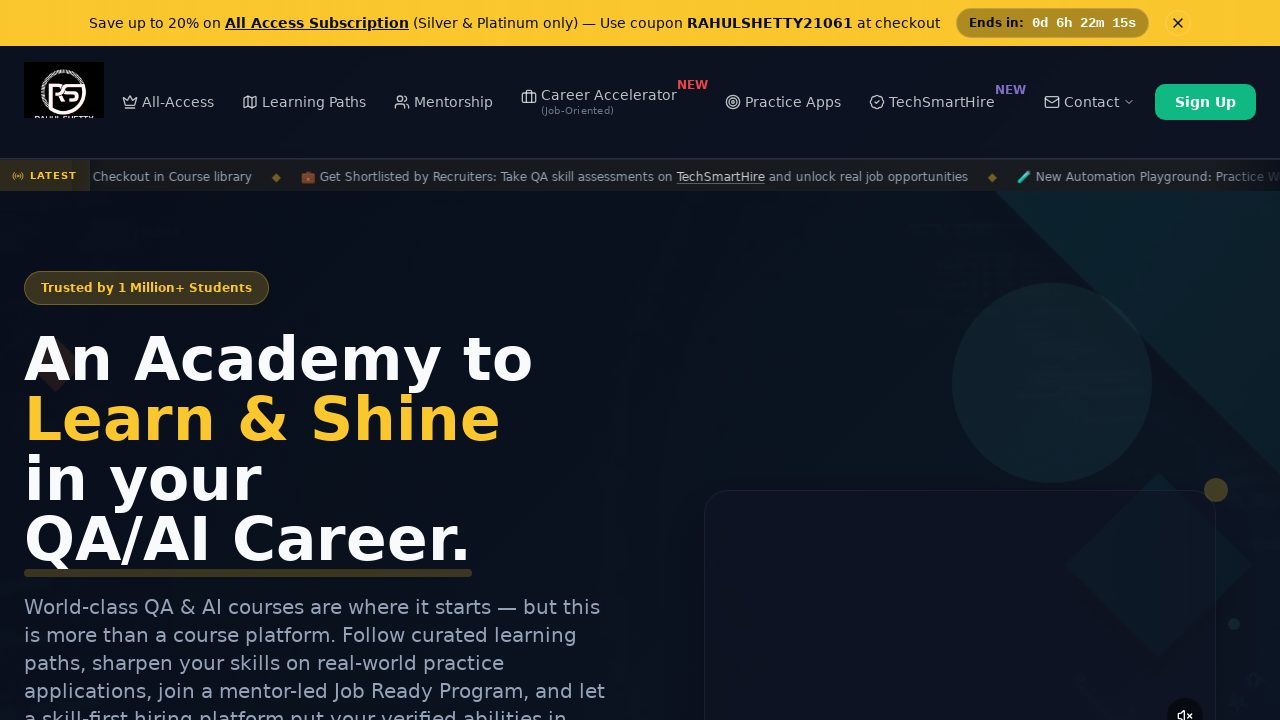

Waited for page DOM to fully load
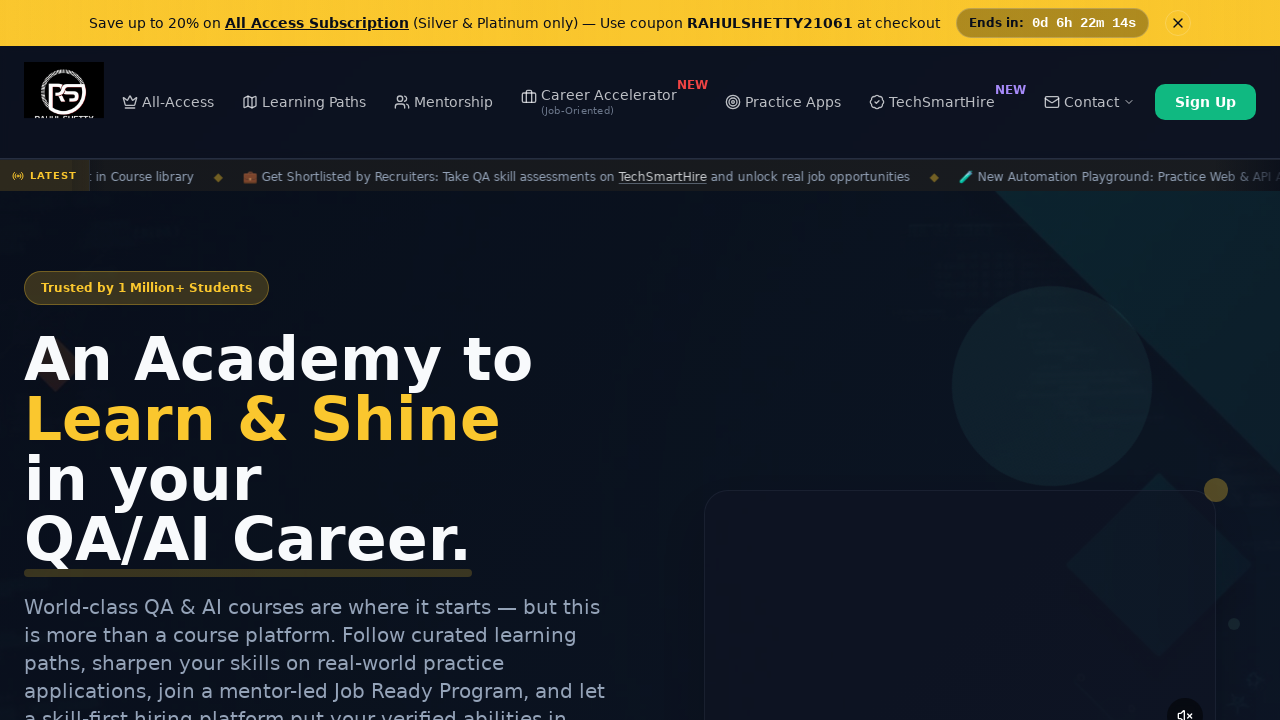

Retrieved and printed the page title
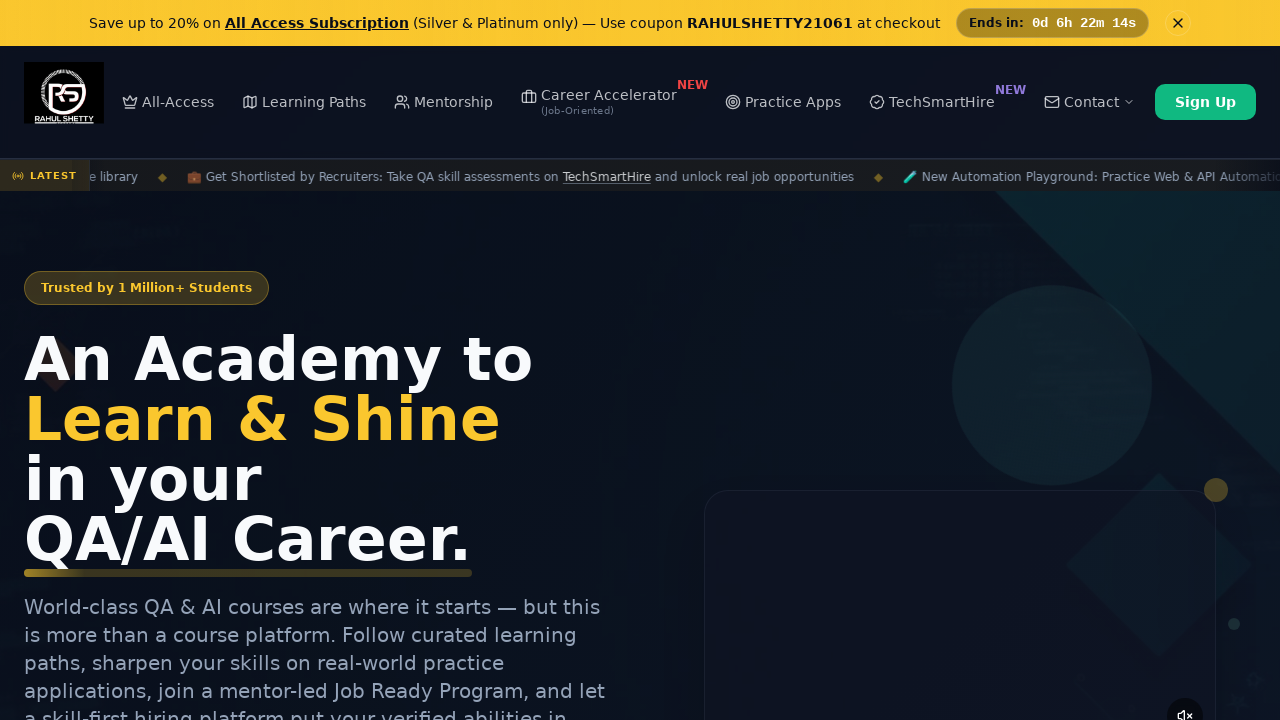

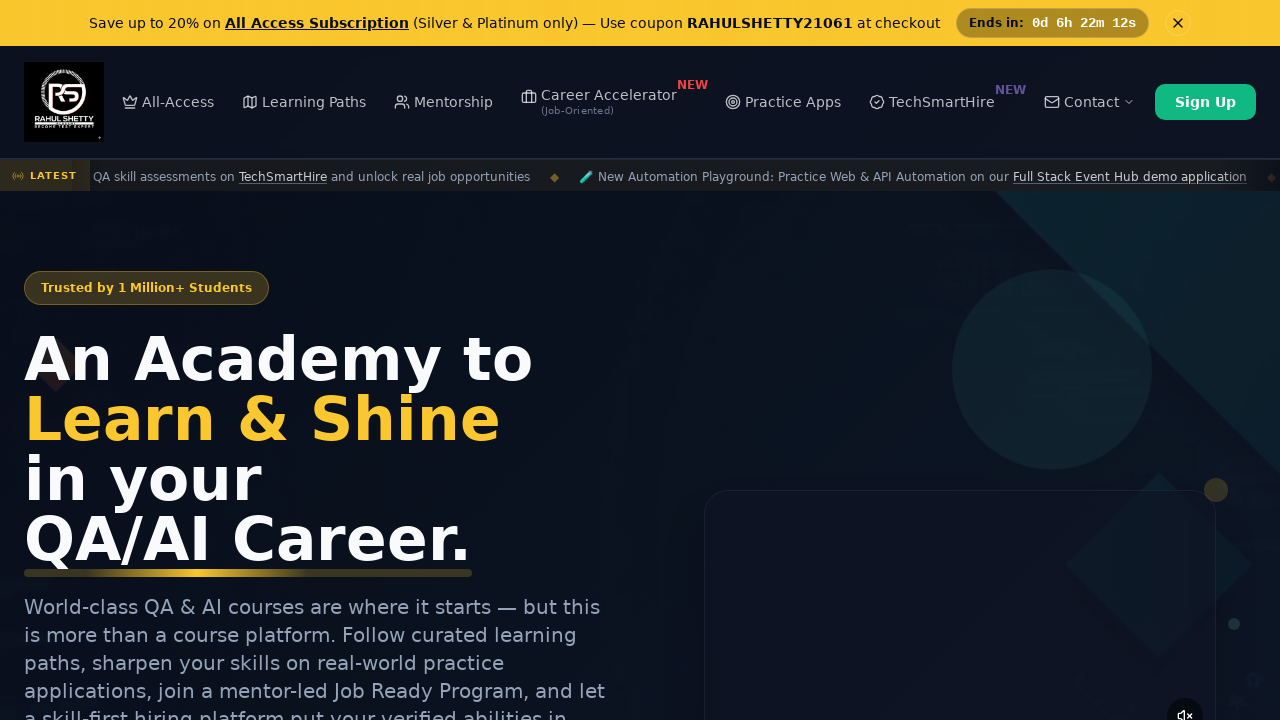